Tests e-commerce product search, adding items to cart, and applying a promo code during checkout

Starting URL: https://rahulshettyacademy.com/seleniumPractise/

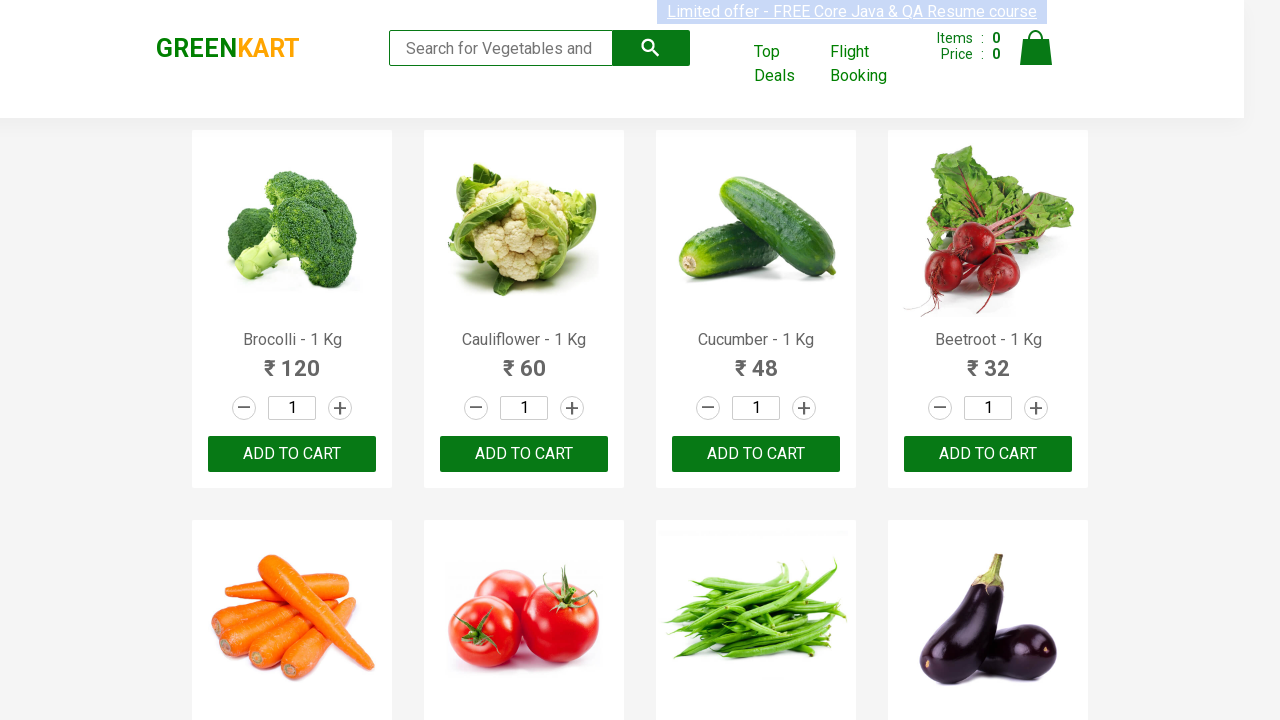

Filled search field with 'ber' on input.search-keyword
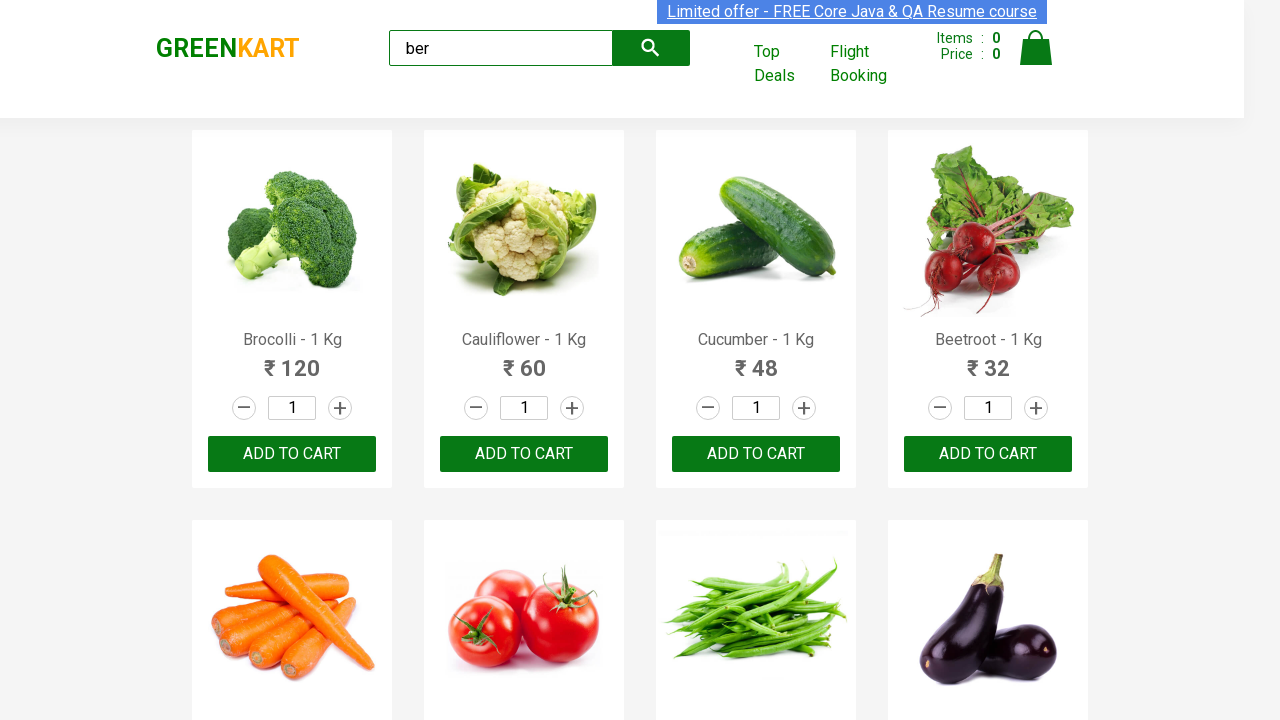

Waited for search results to load
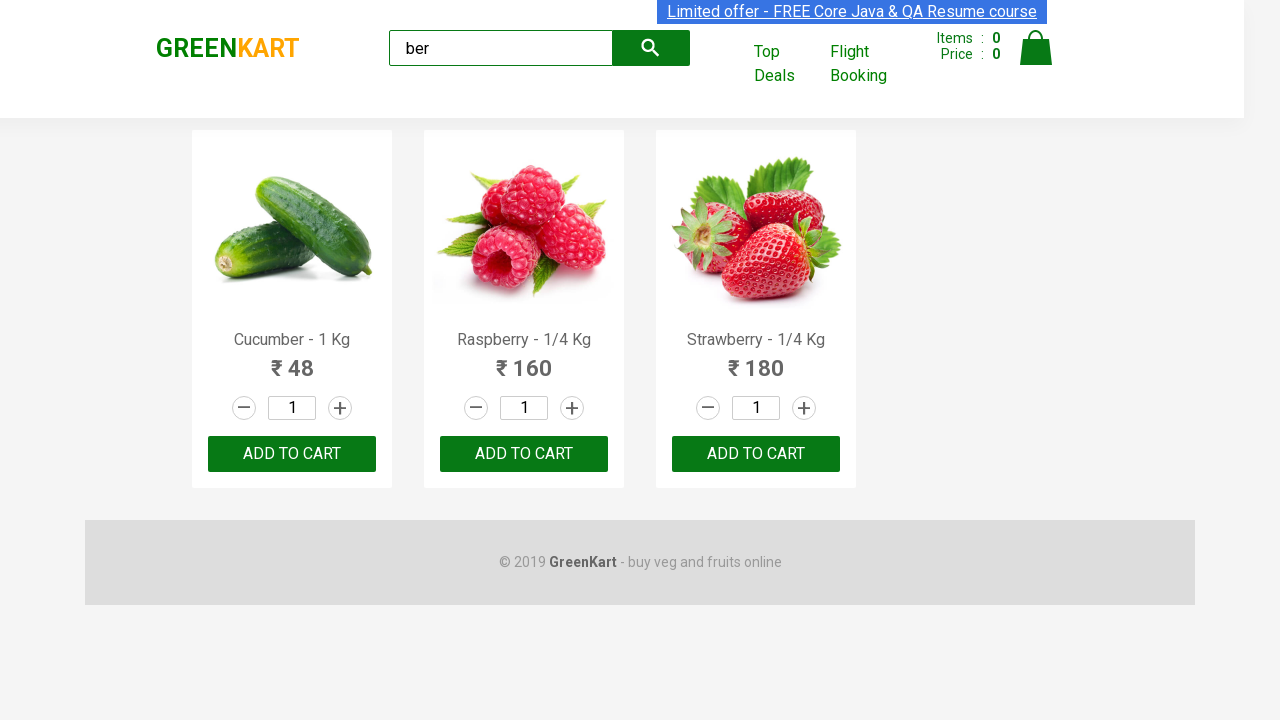

Retrieved 3 product elements
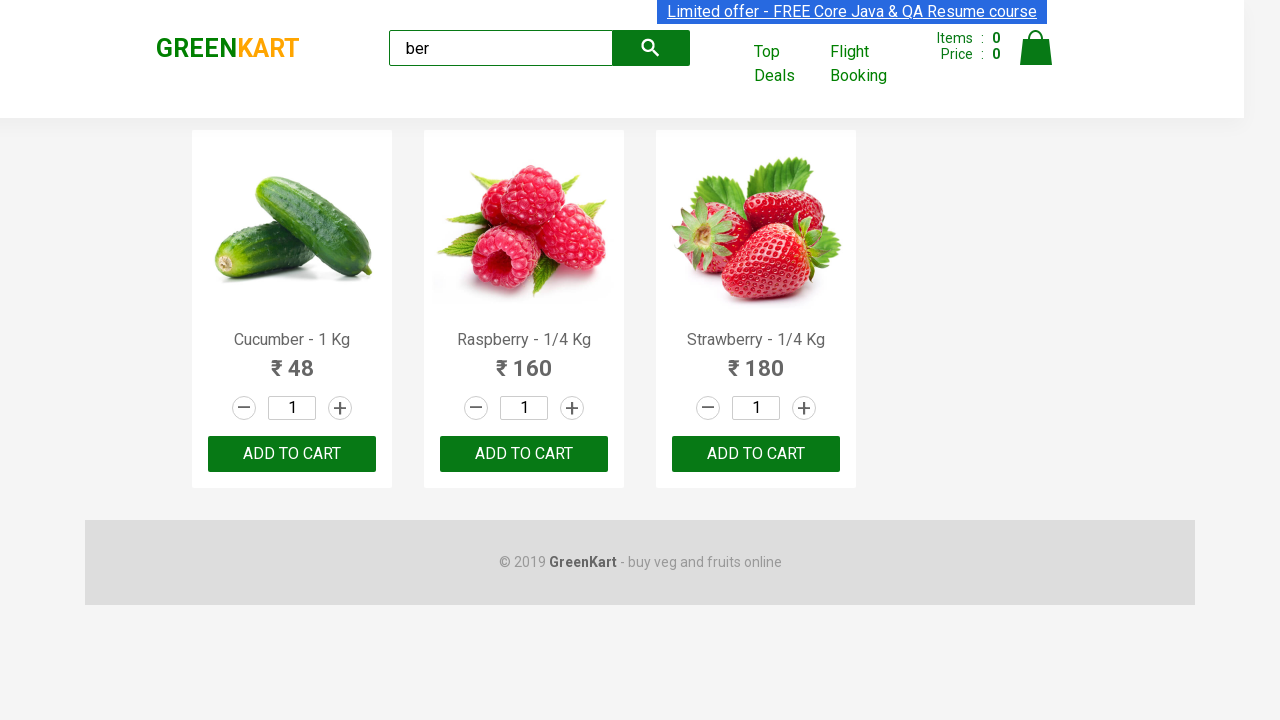

Verified that exactly 3 products were found
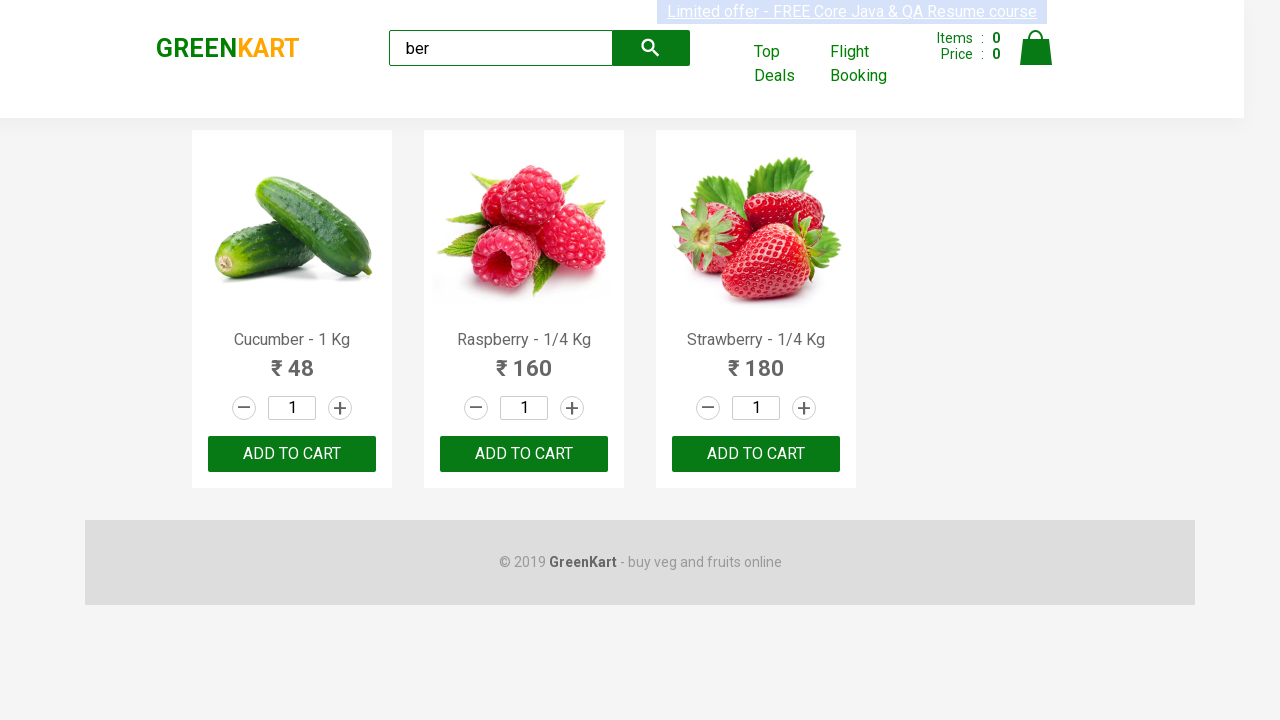

Located 3 ADD buttons
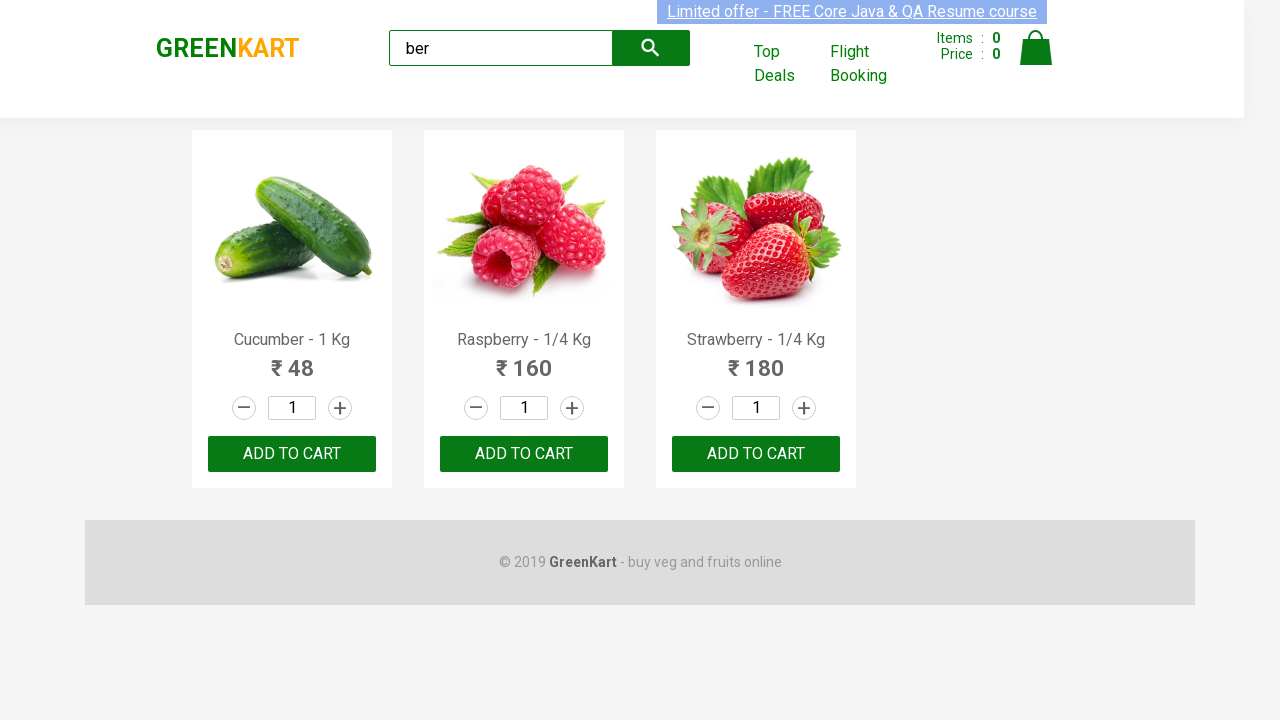

Clicked ADD button to add product to cart at (292, 454) on xpath=//button[contains(text(), 'ADD')] >> nth=0
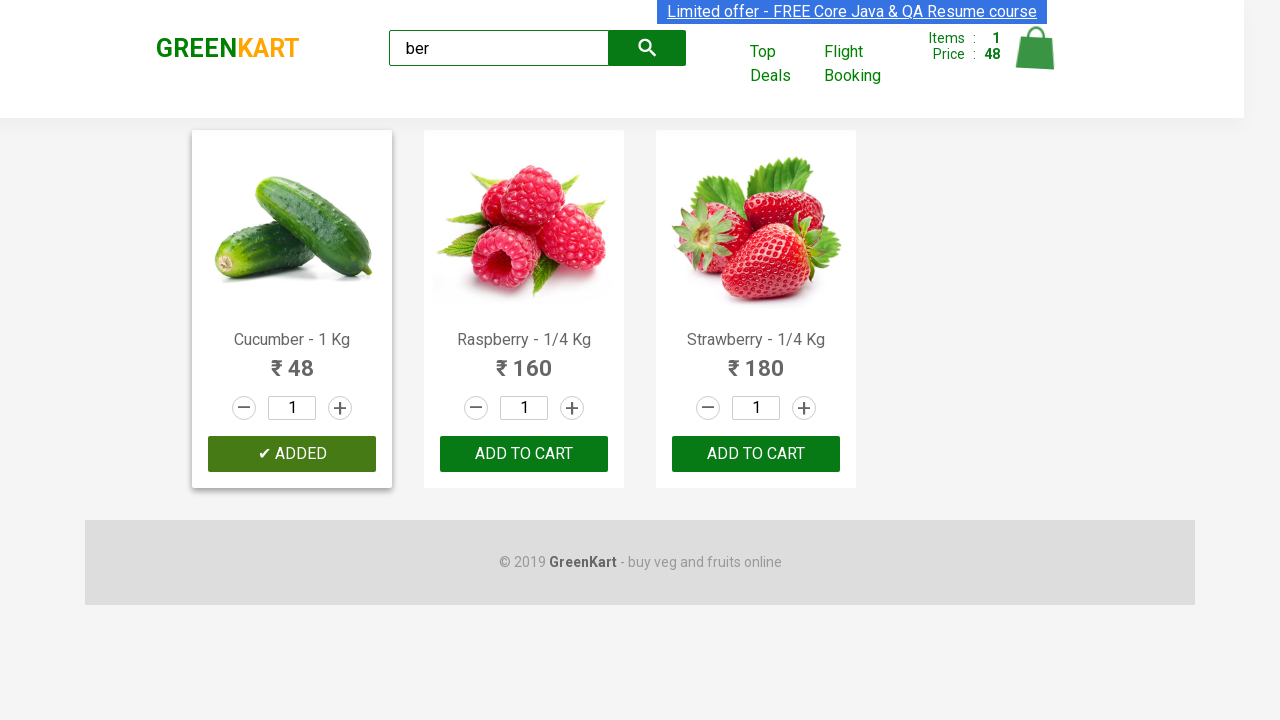

Clicked ADD button to add product to cart at (524, 454) on xpath=//button[contains(text(), 'ADD')] >> nth=1
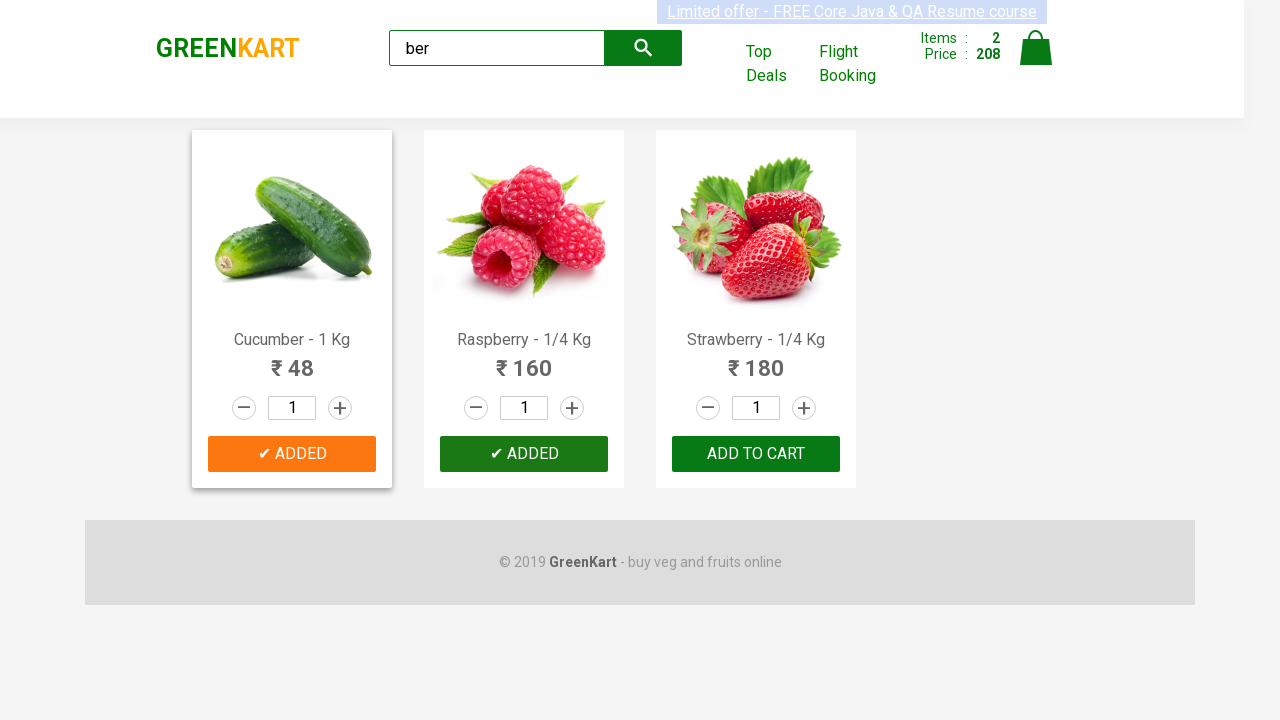

Clicked ADD button to add product to cart at (756, 454) on xpath=//button[contains(text(), 'ADD')] >> nth=2
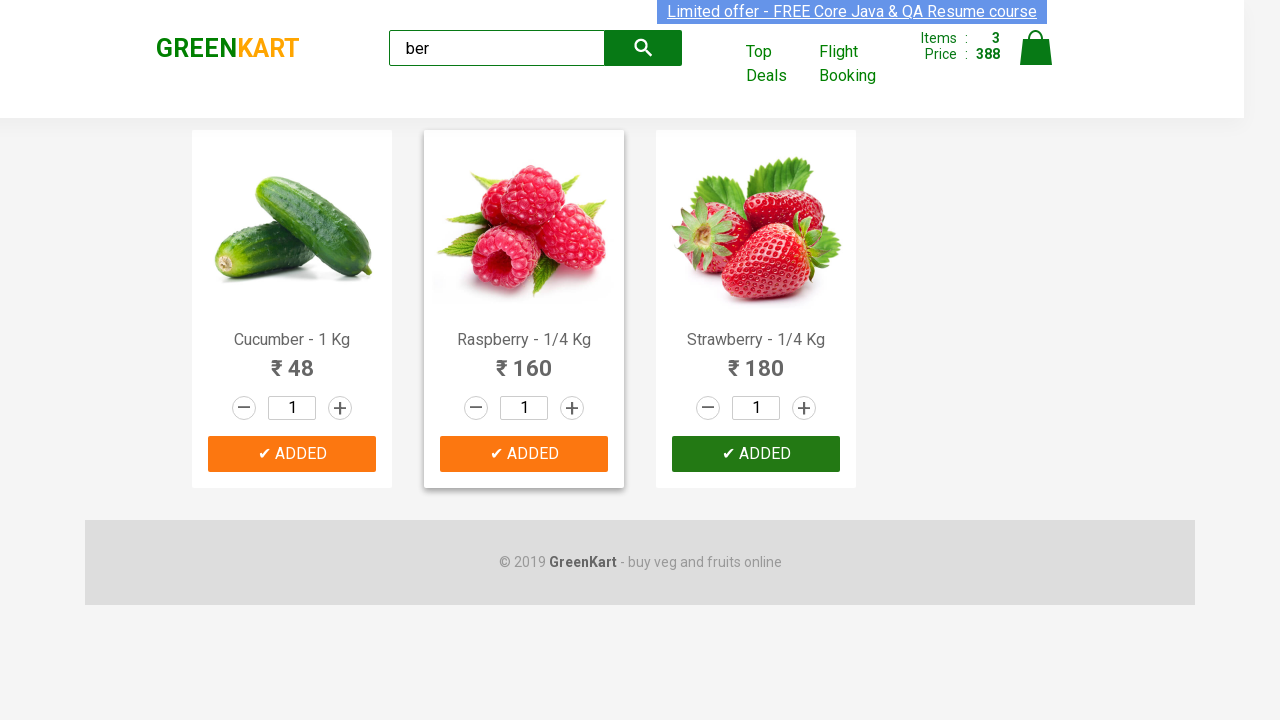

Waited for cart to update after adding products
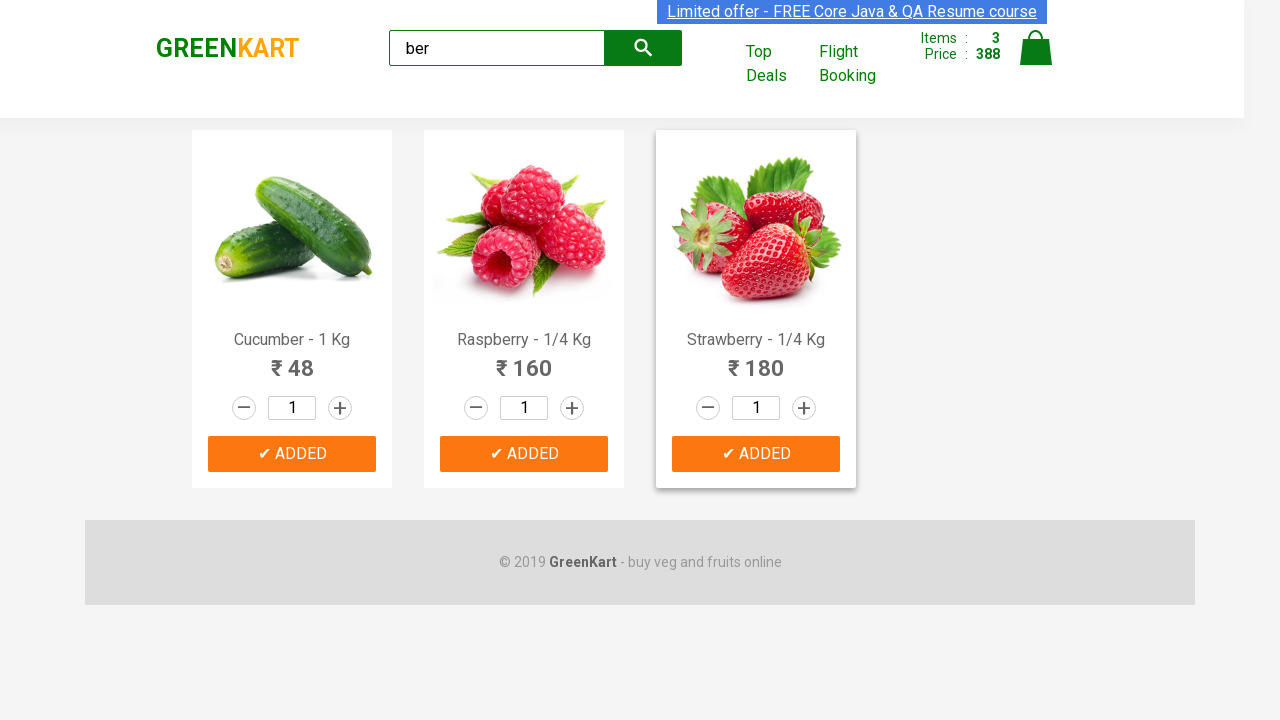

Clicked on cart icon to view cart at (1036, 48) on img[alt='Cart']
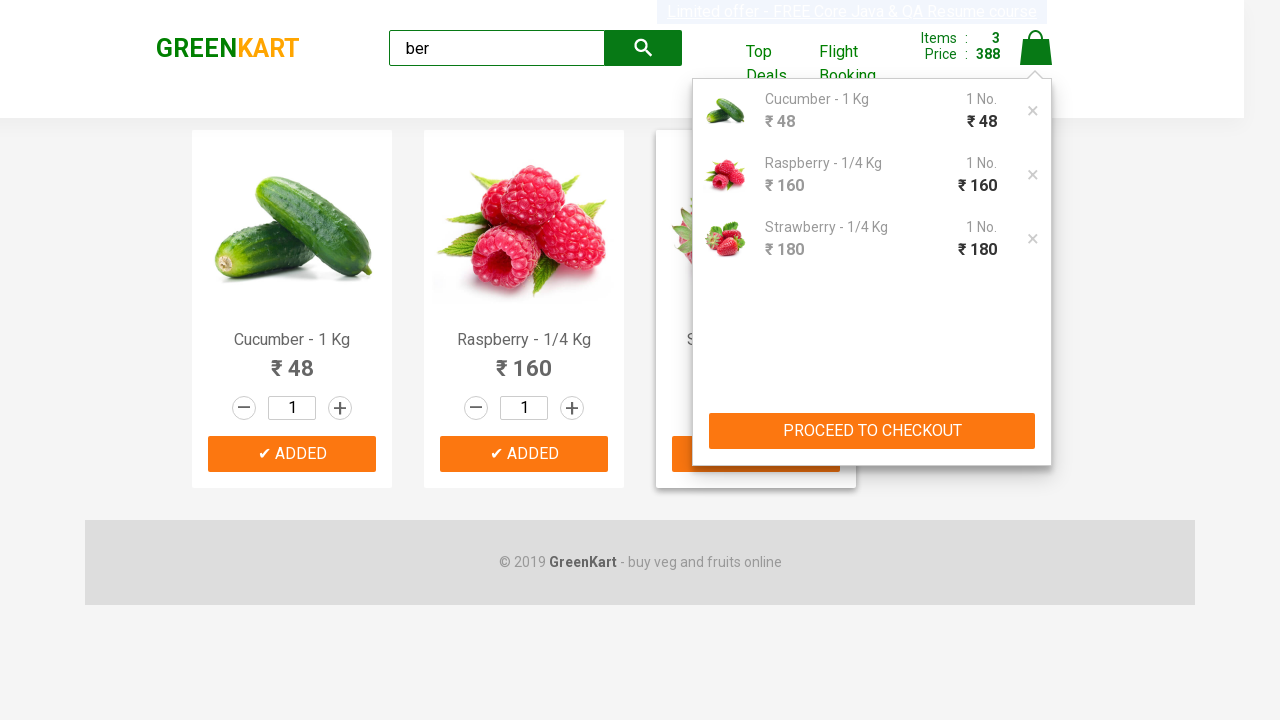

Clicked PROCEED button to start checkout at (872, 431) on xpath=//button[contains(text(), 'PROCEED')]
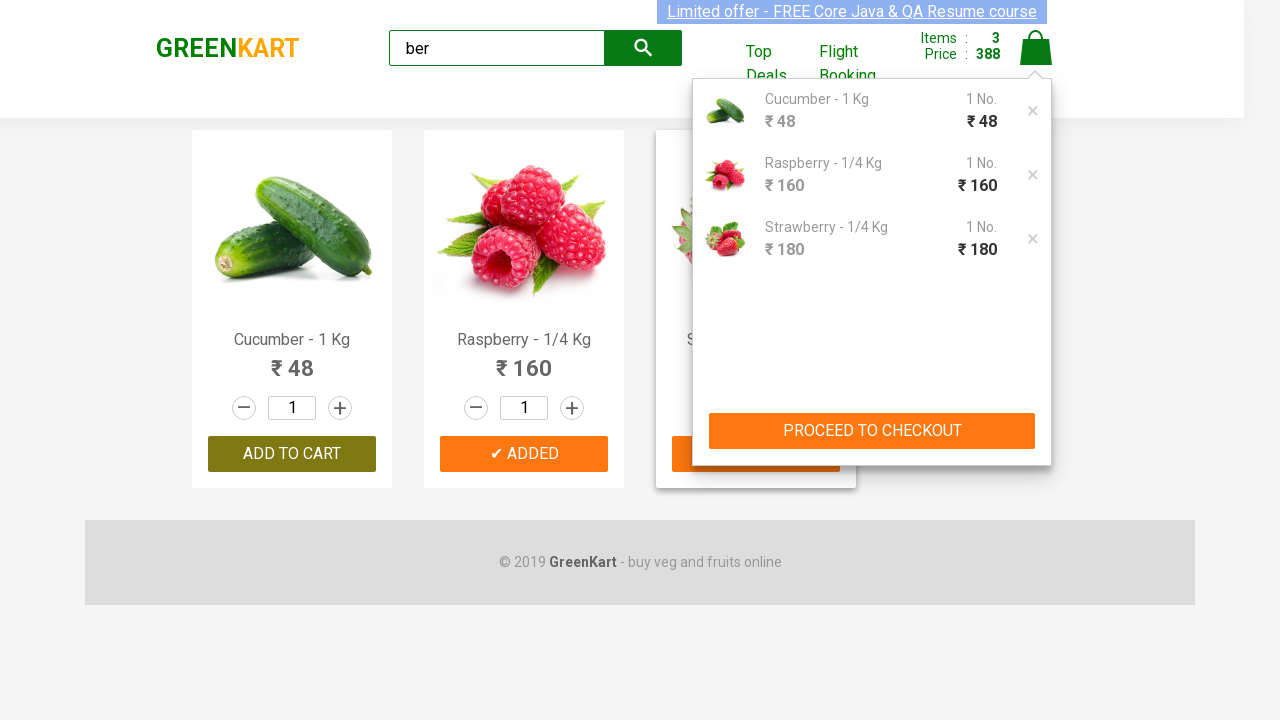

Waited for checkout page to load
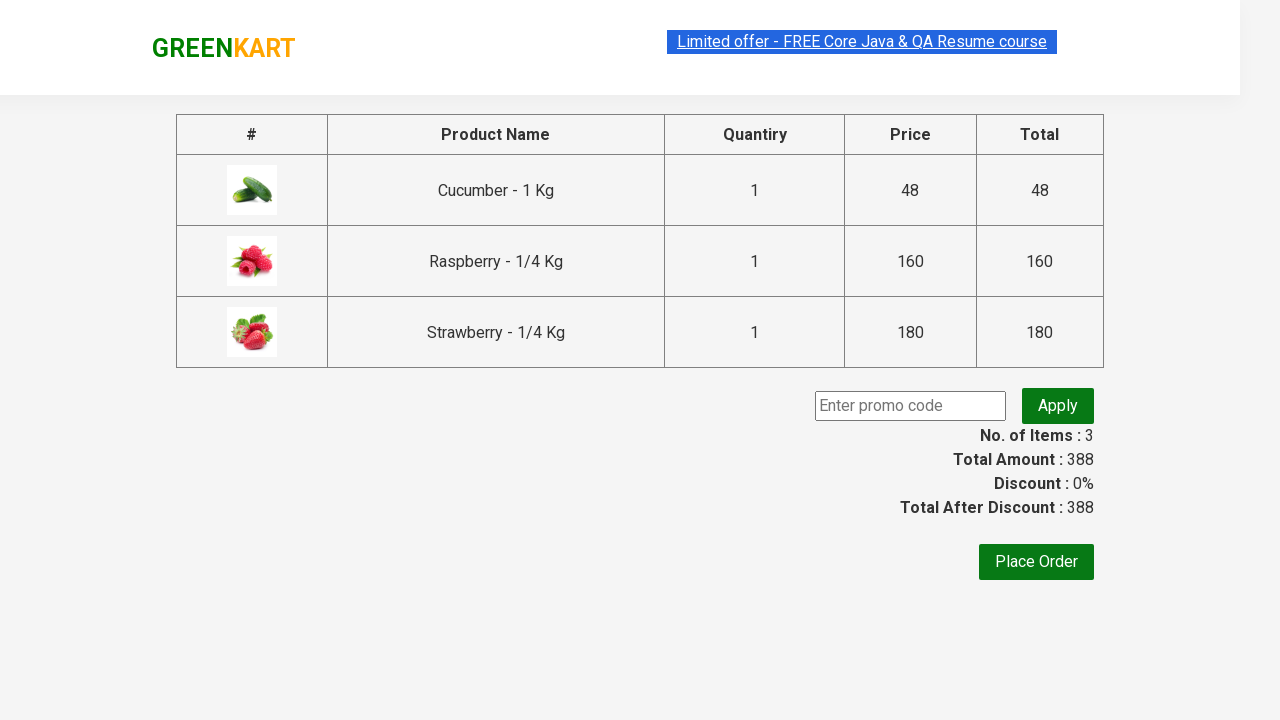

Entered promo code 'rahulshettyacademy' on .promoCode
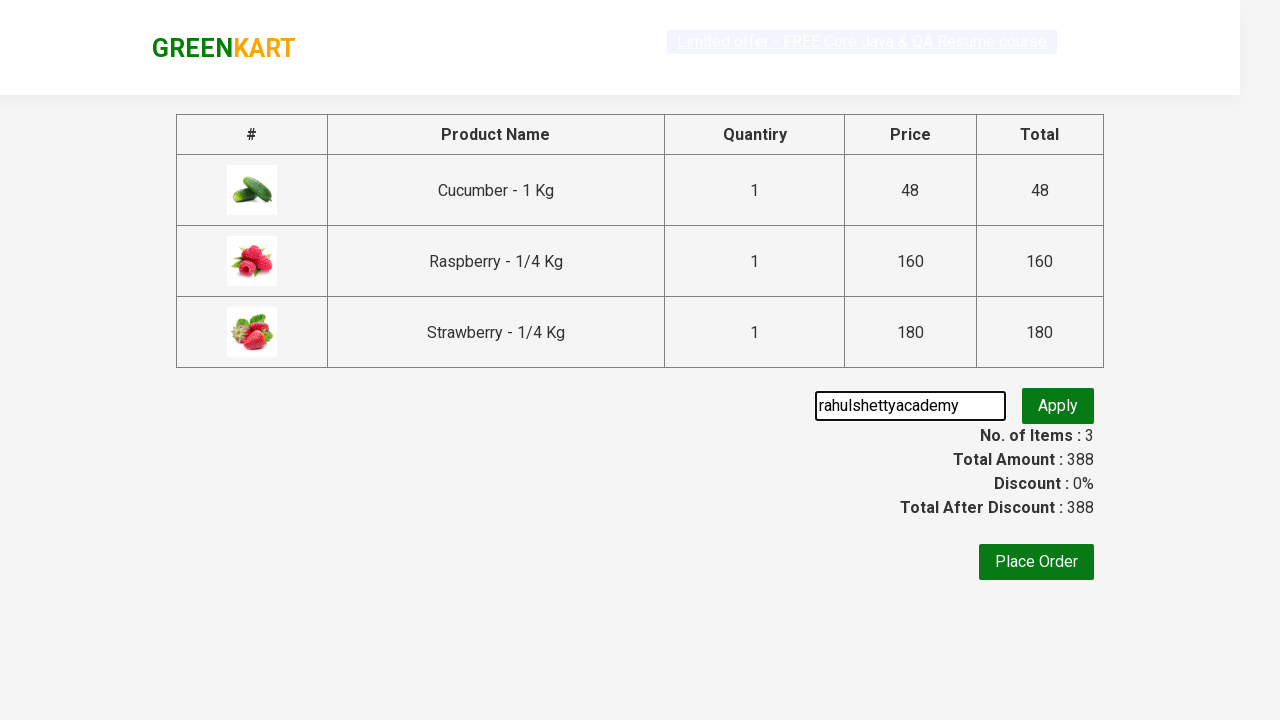

Clicked button to apply promo code at (1058, 406) on .promoBtn
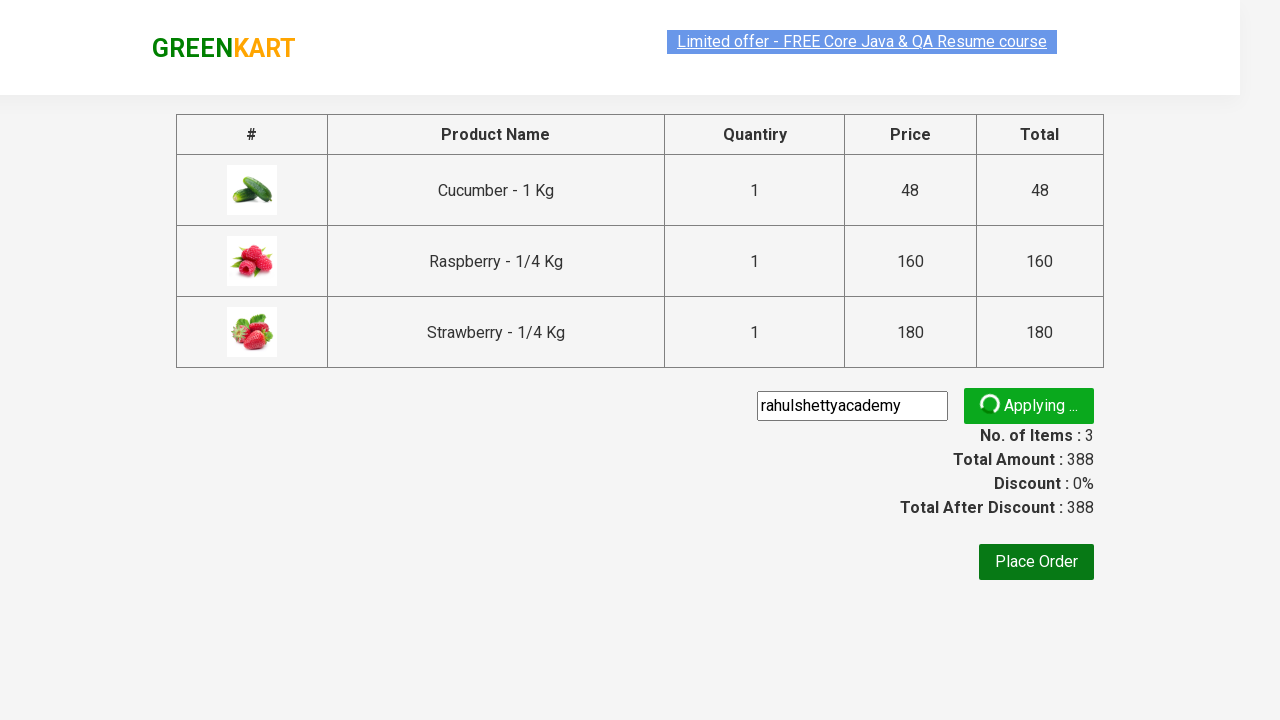

Promo code validation completed
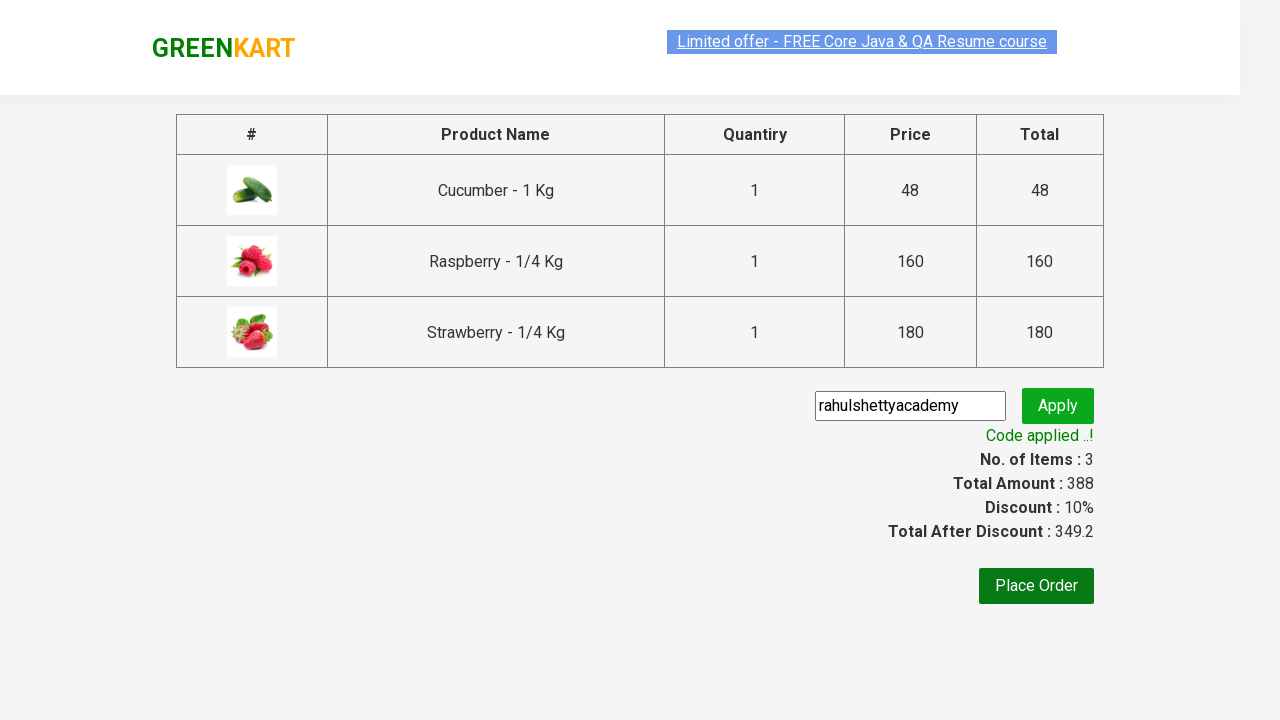

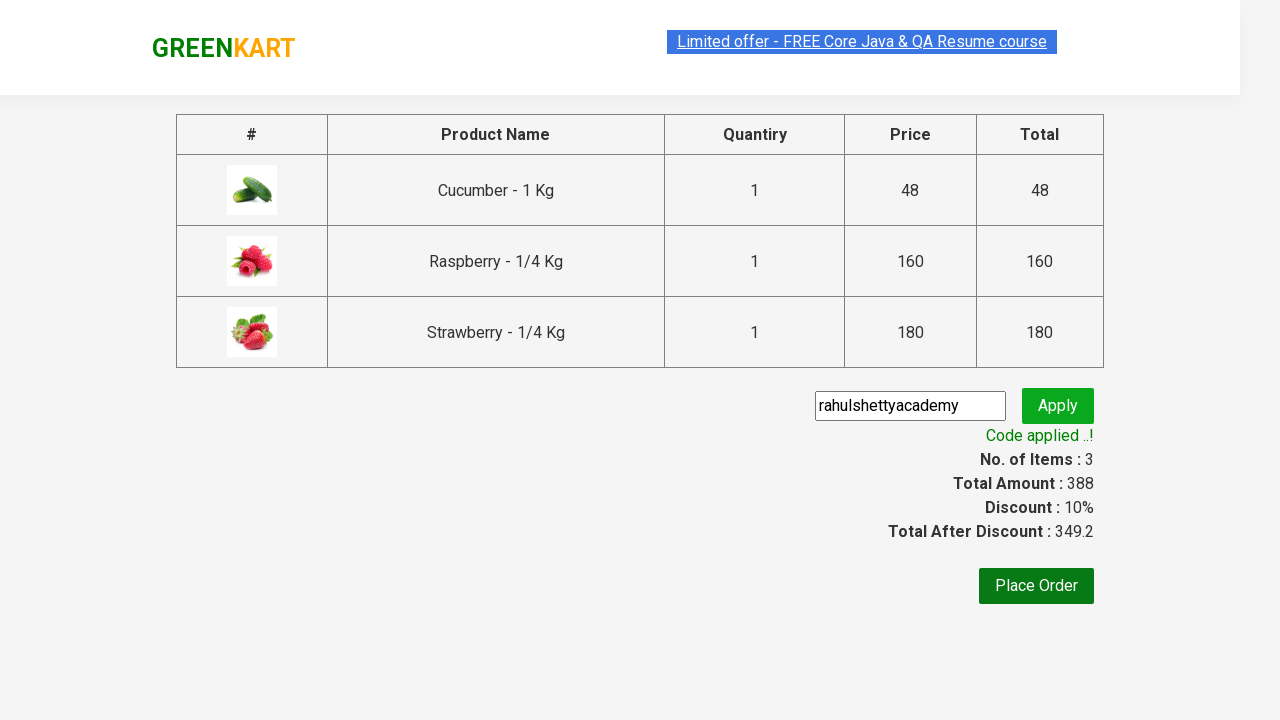